Opens the ICAI (Institute of Chartered Accountants of India) portal and highlights all quick link images in the fourth container section by adding a red border and blue background to each one sequentially.

Starting URL: https://www.icai.org/

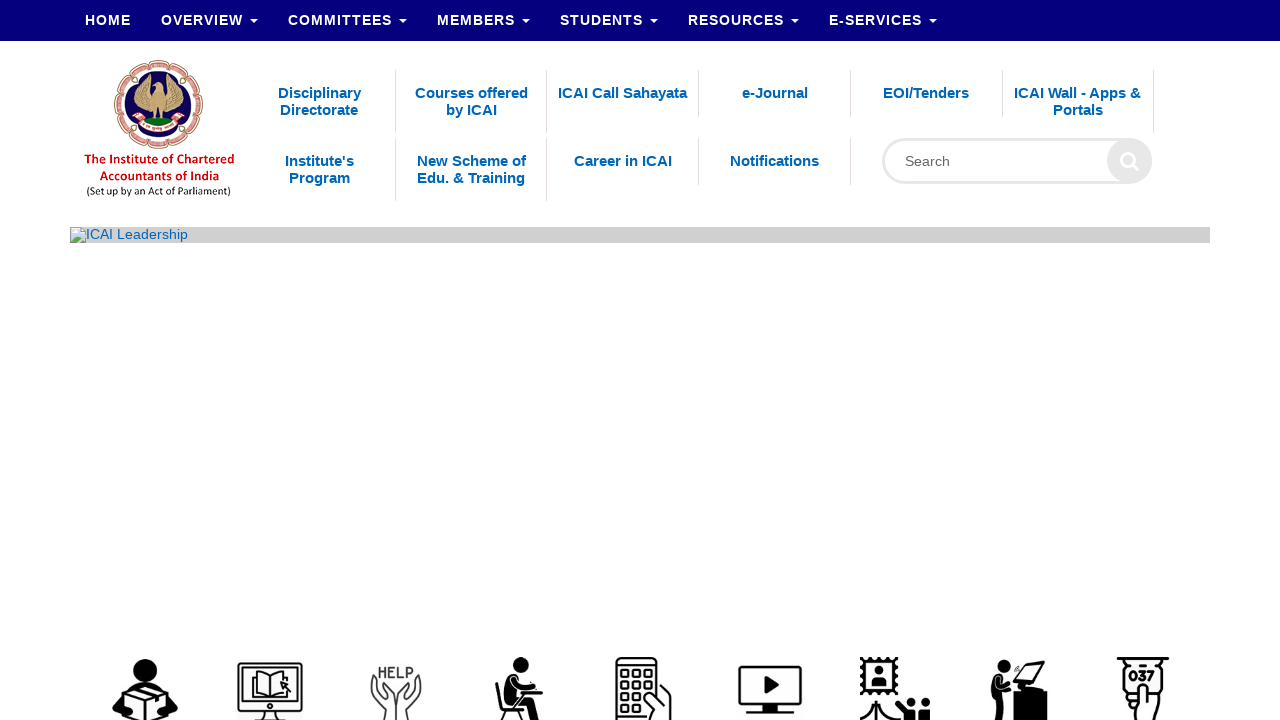

Located all quick link images in the fourth container section
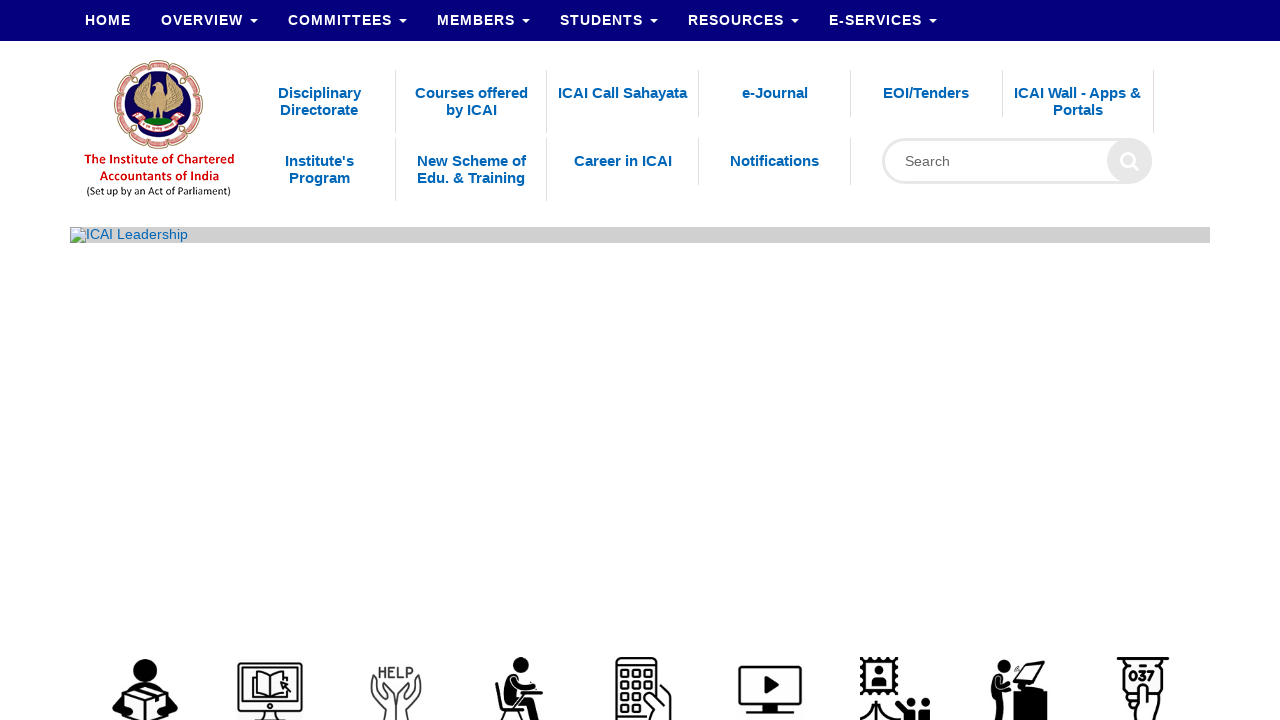

Waited for quick link images to be present in DOM
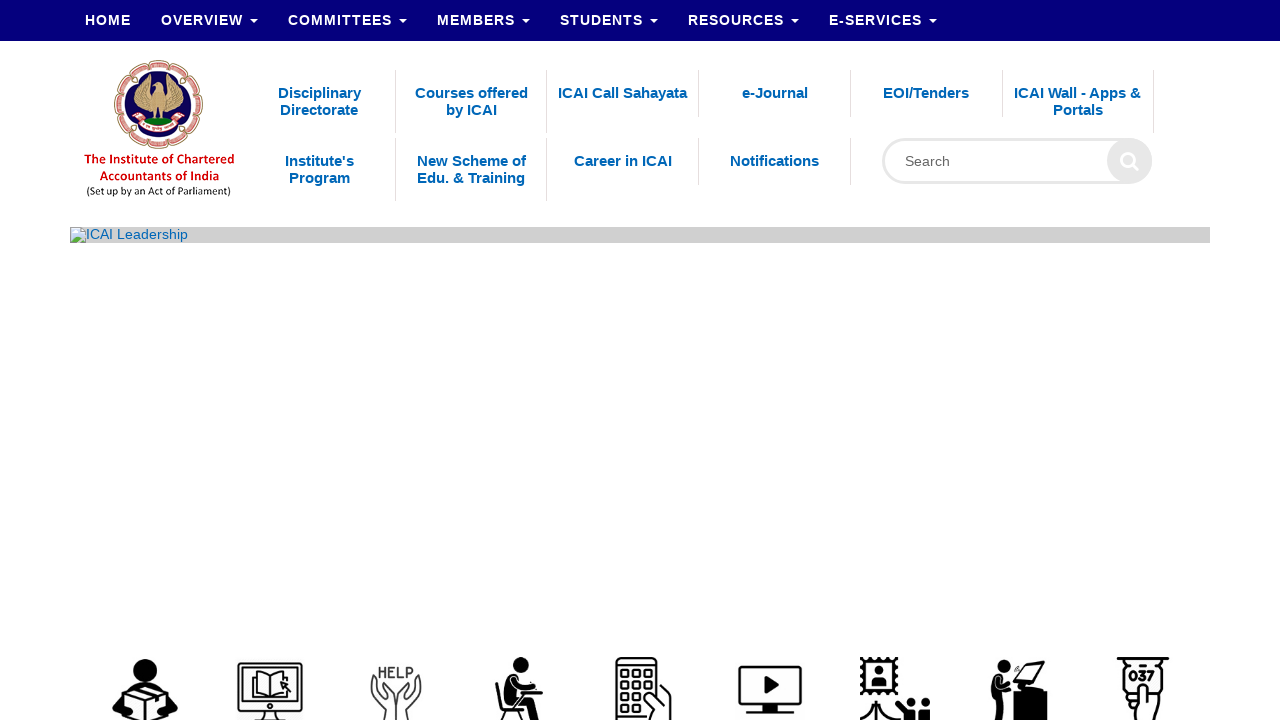

Scrolled first quick link into view
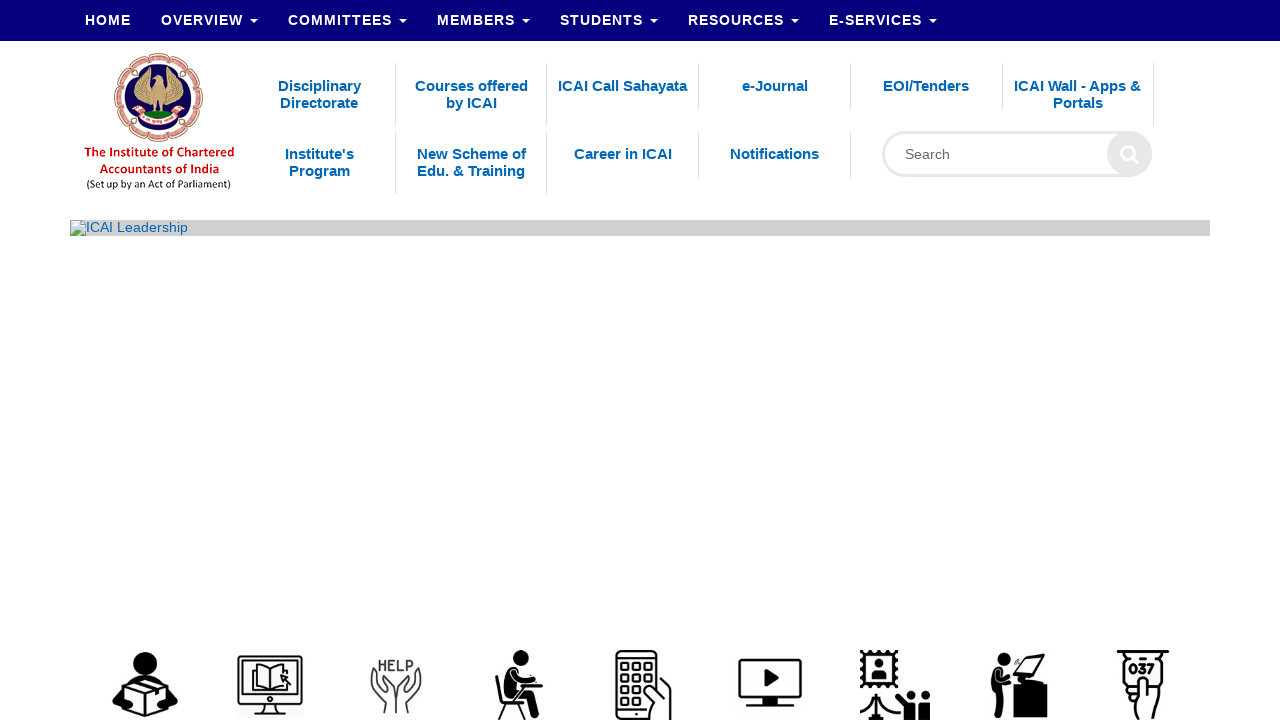

Applied red border and blue background styling to quick link 1 of 9
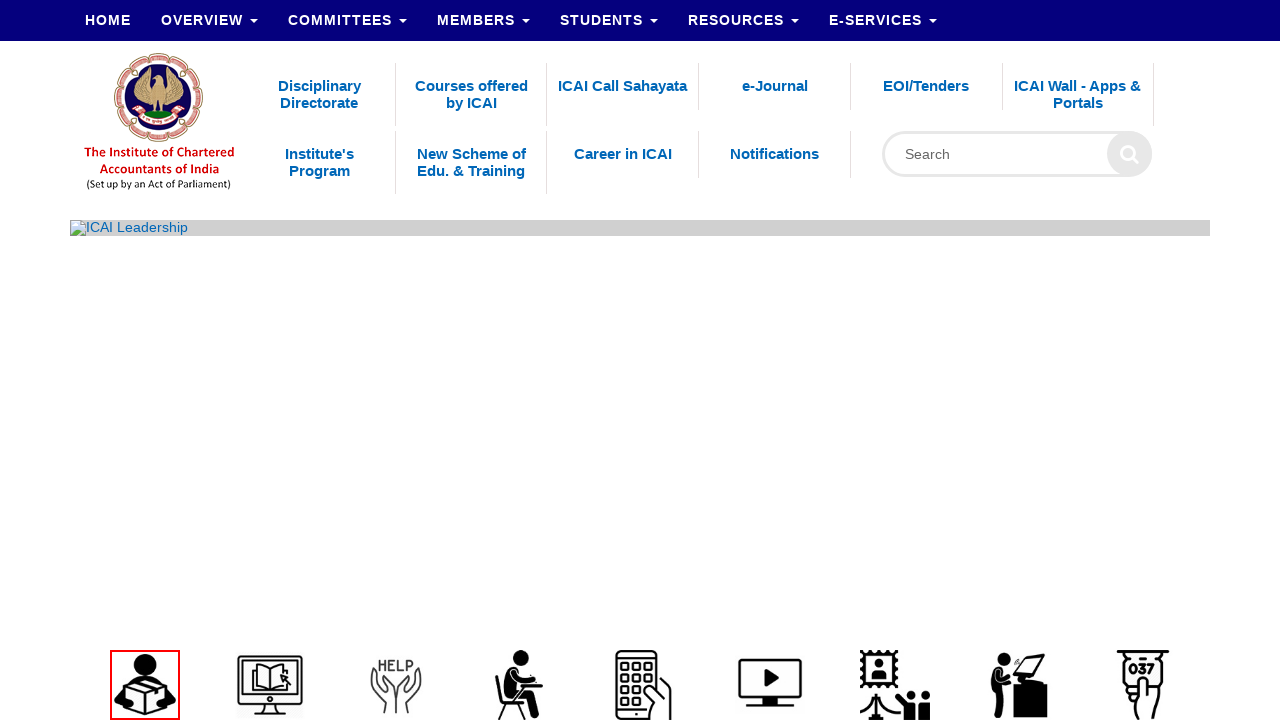

Waited 1 second after highlighting quick link 1
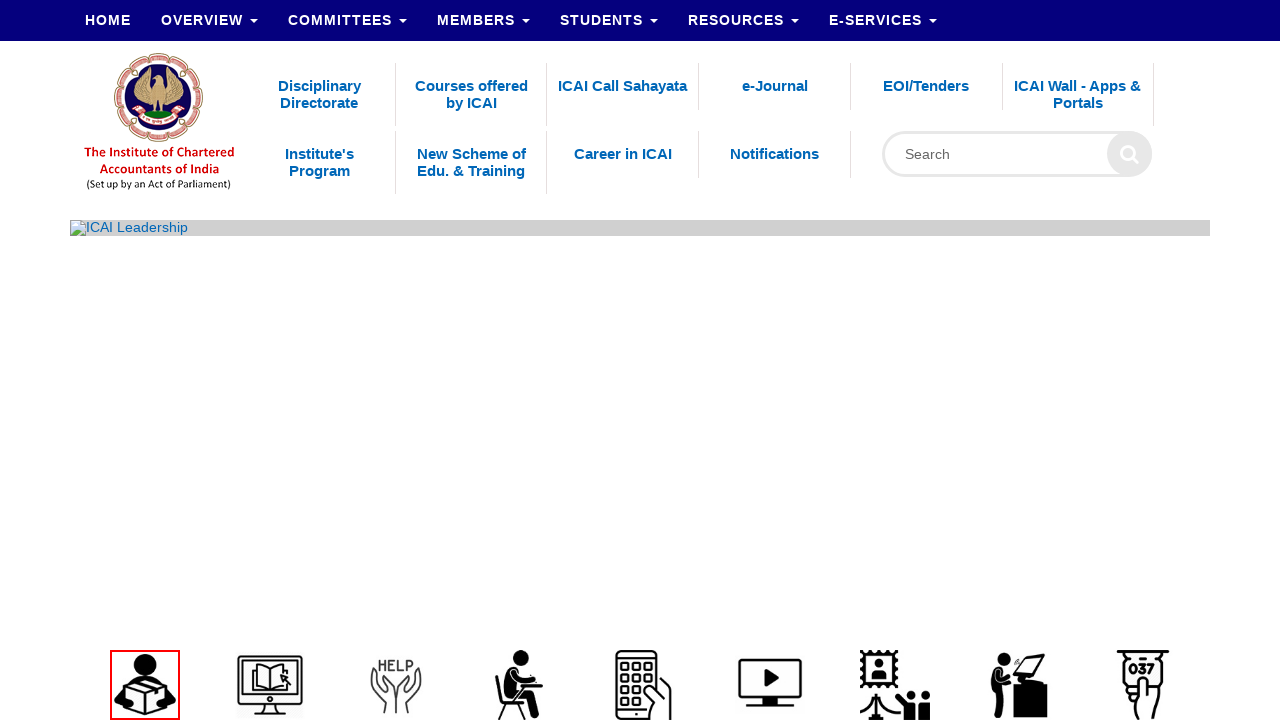

Applied red border and blue background styling to quick link 2 of 9
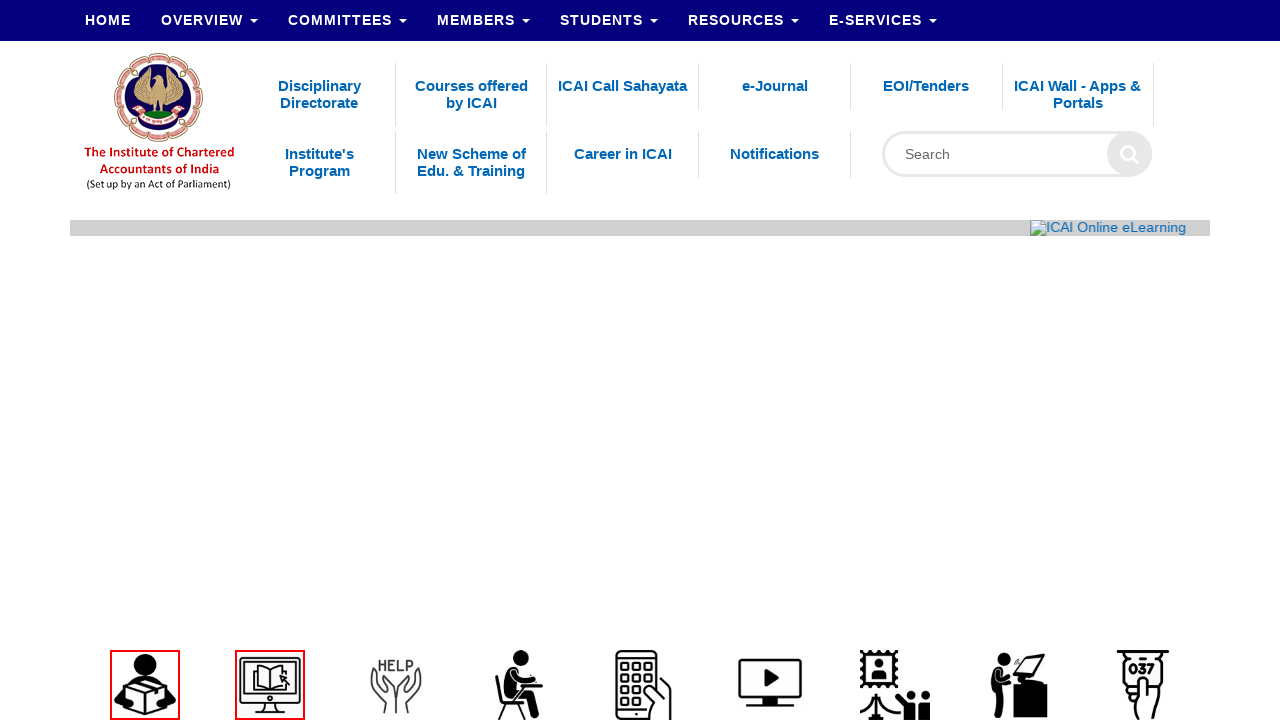

Waited 1 second after highlighting quick link 2
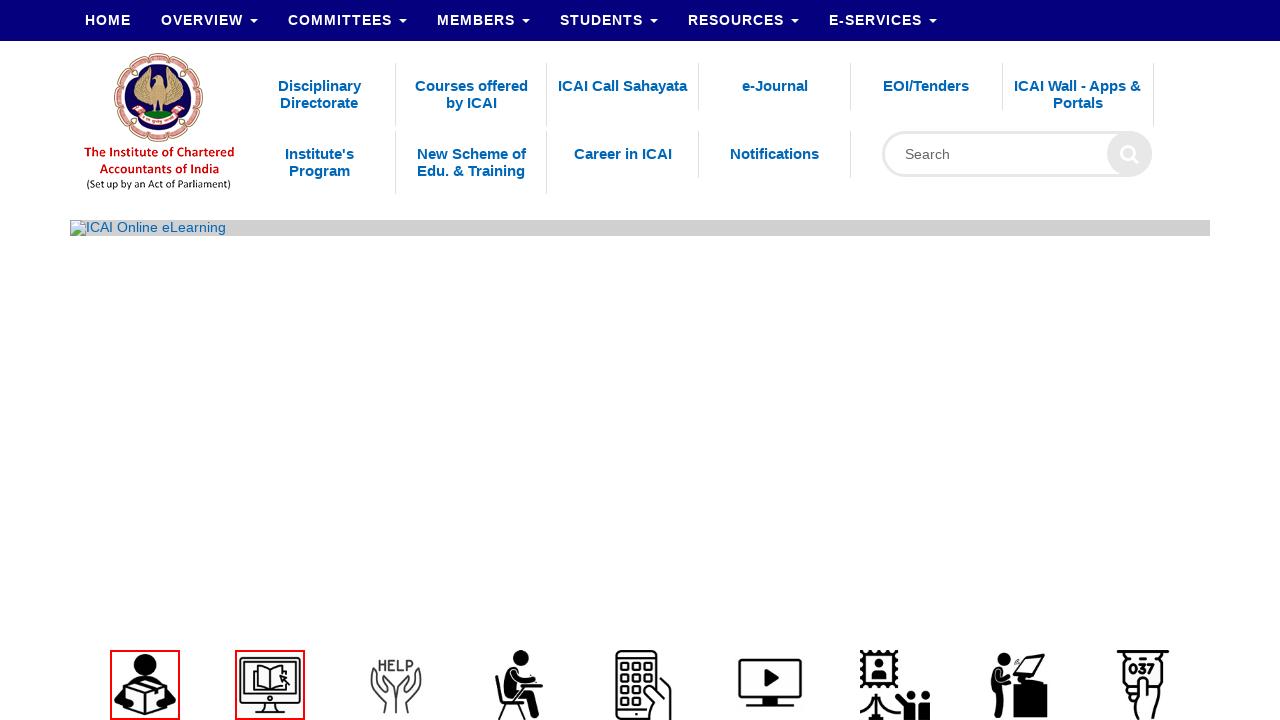

Applied red border and blue background styling to quick link 3 of 9
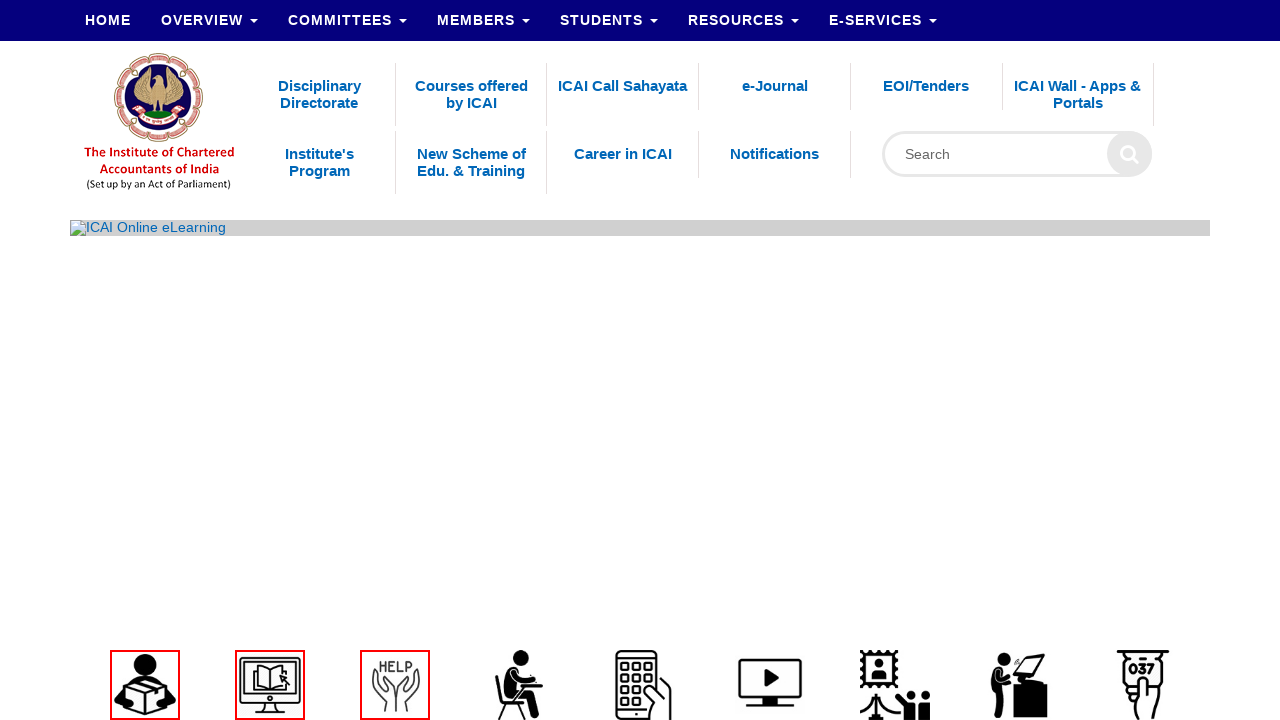

Waited 1 second after highlighting quick link 3
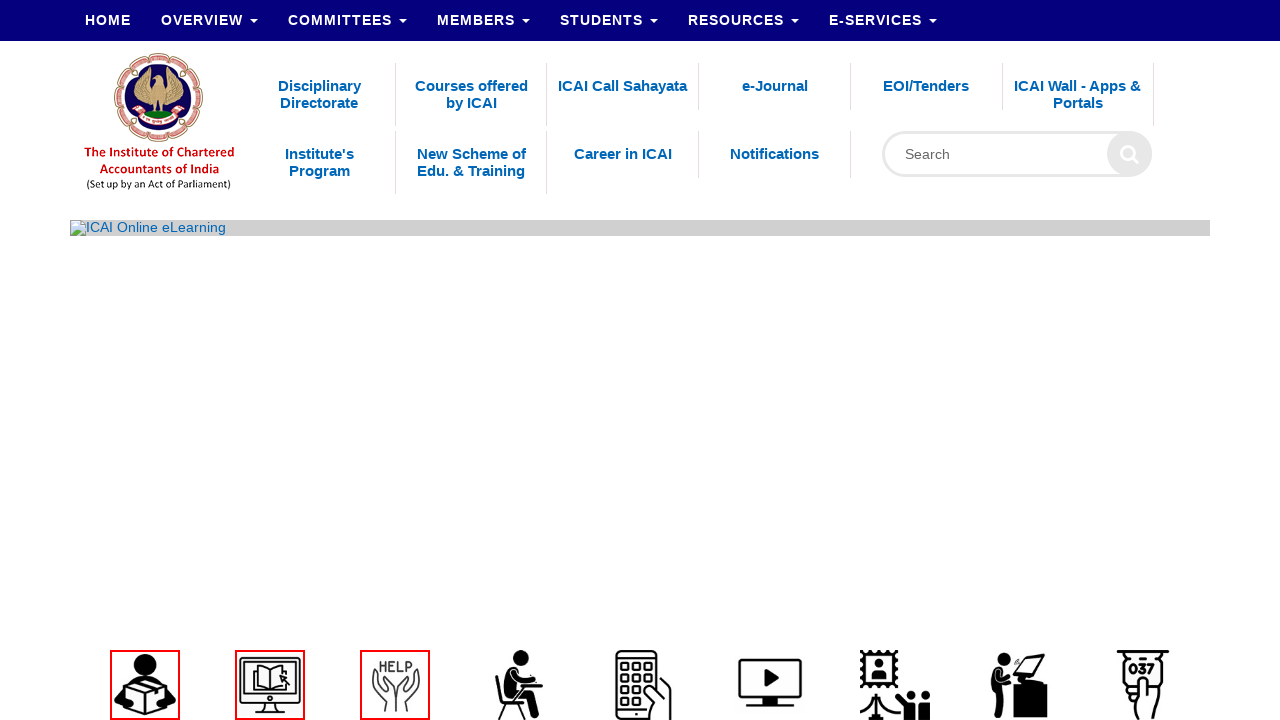

Applied red border and blue background styling to quick link 4 of 9
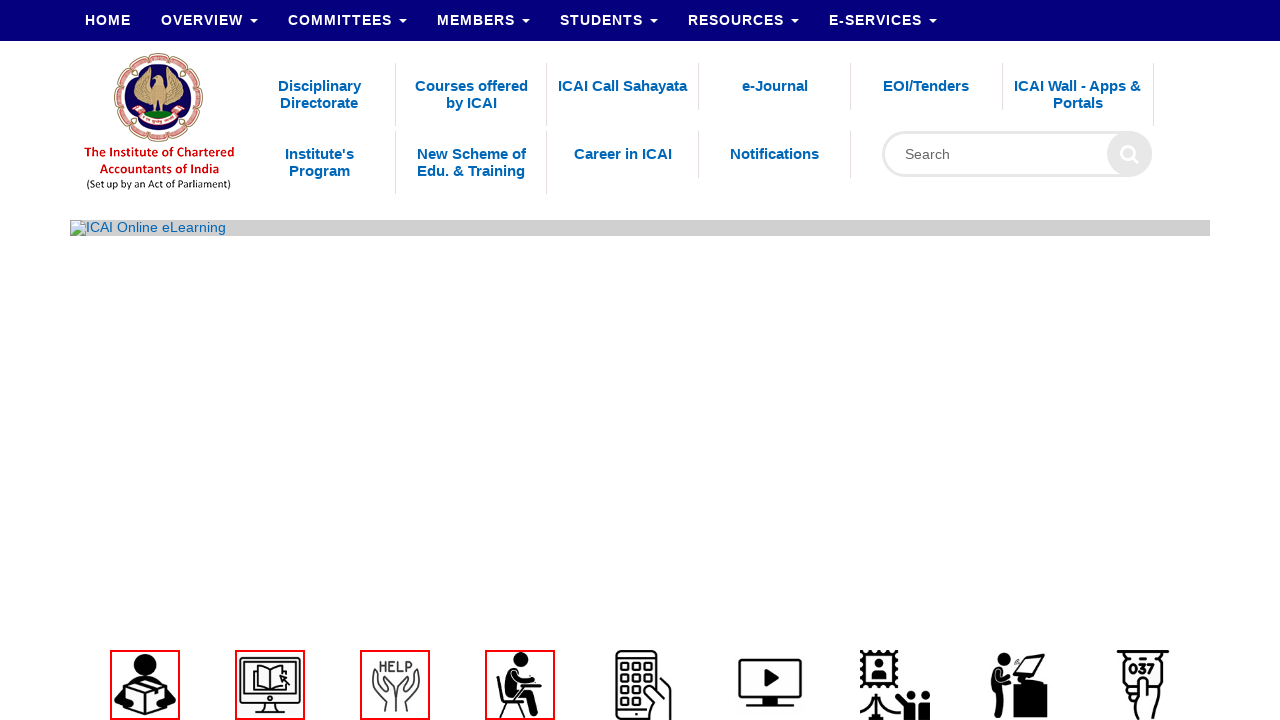

Waited 1 second after highlighting quick link 4
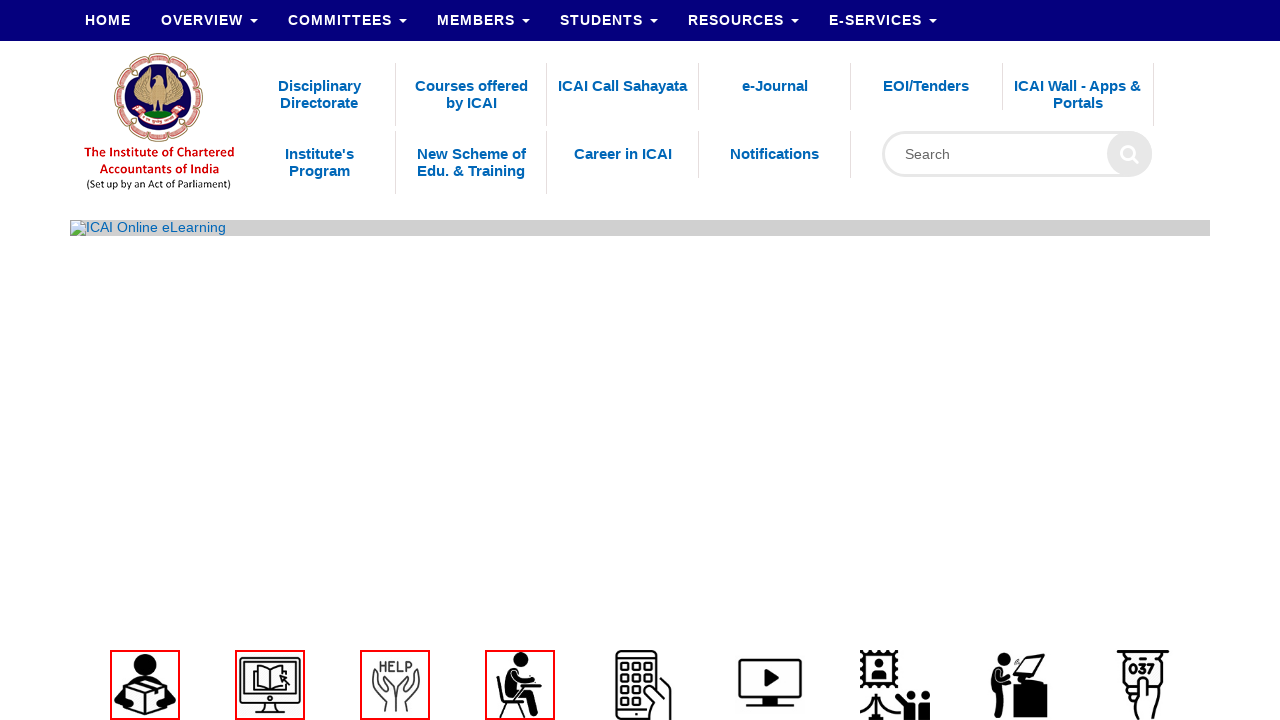

Applied red border and blue background styling to quick link 5 of 9
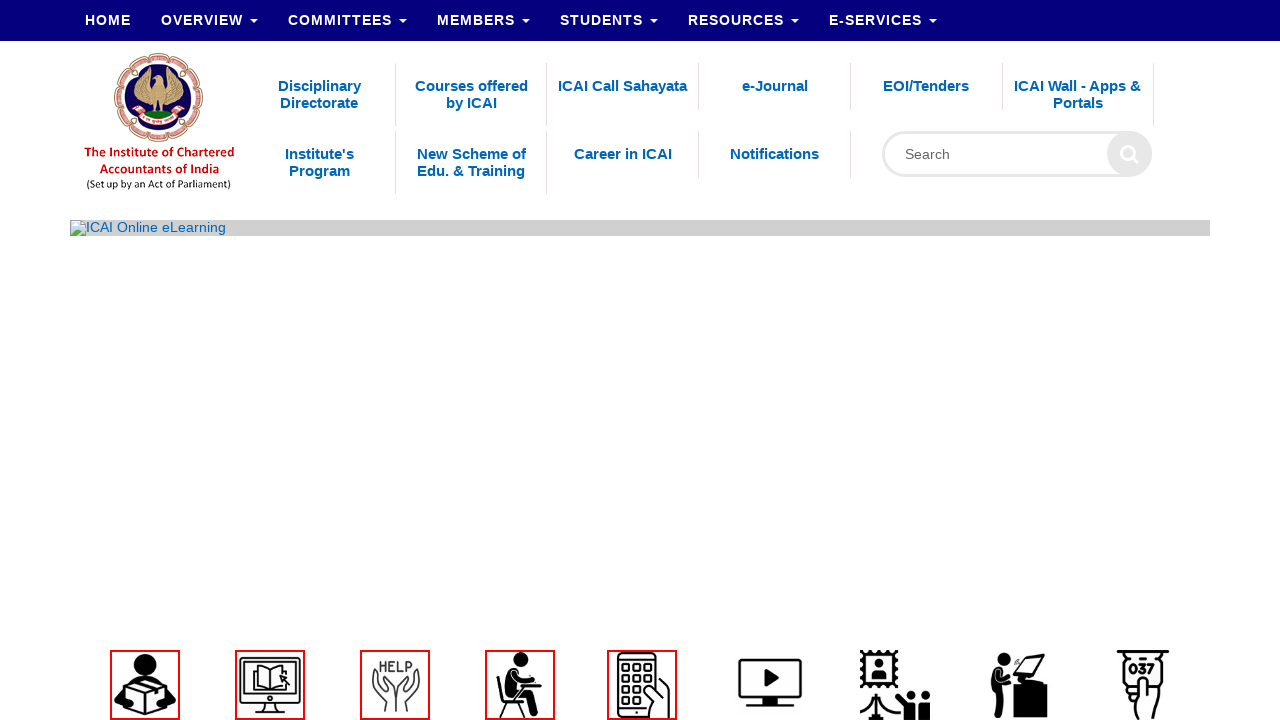

Waited 1 second after highlighting quick link 5
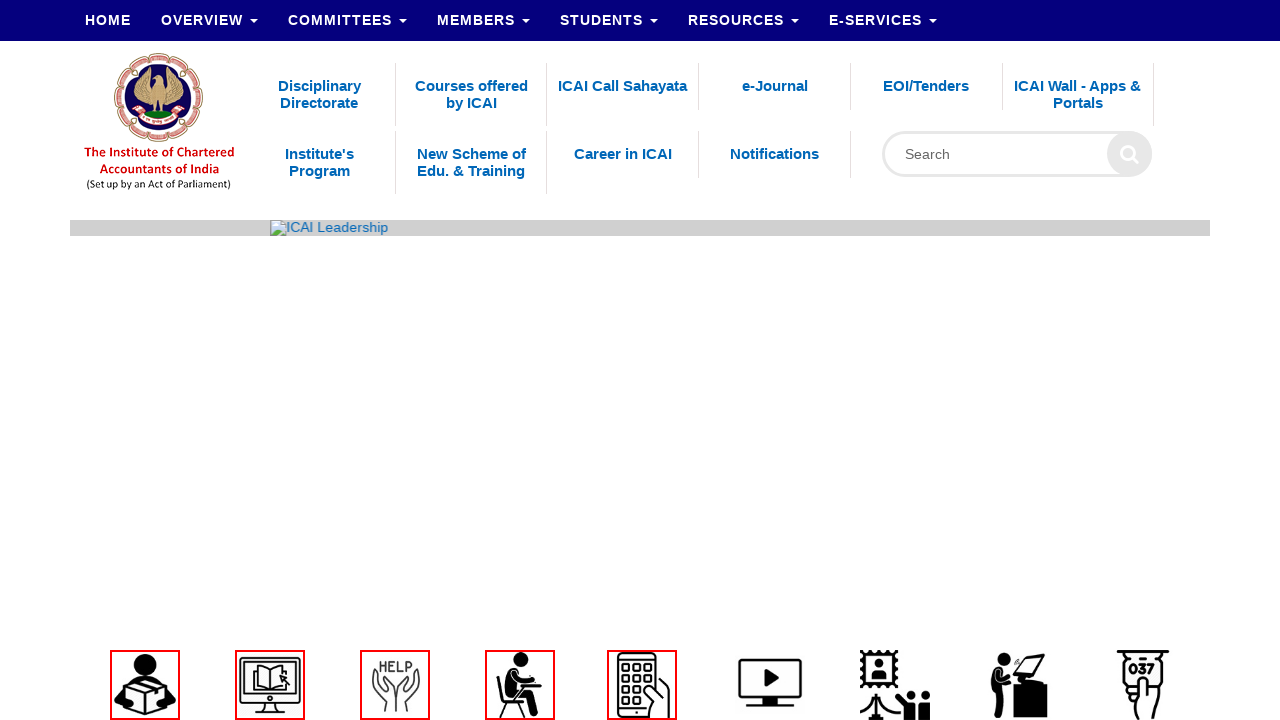

Applied red border and blue background styling to quick link 6 of 9
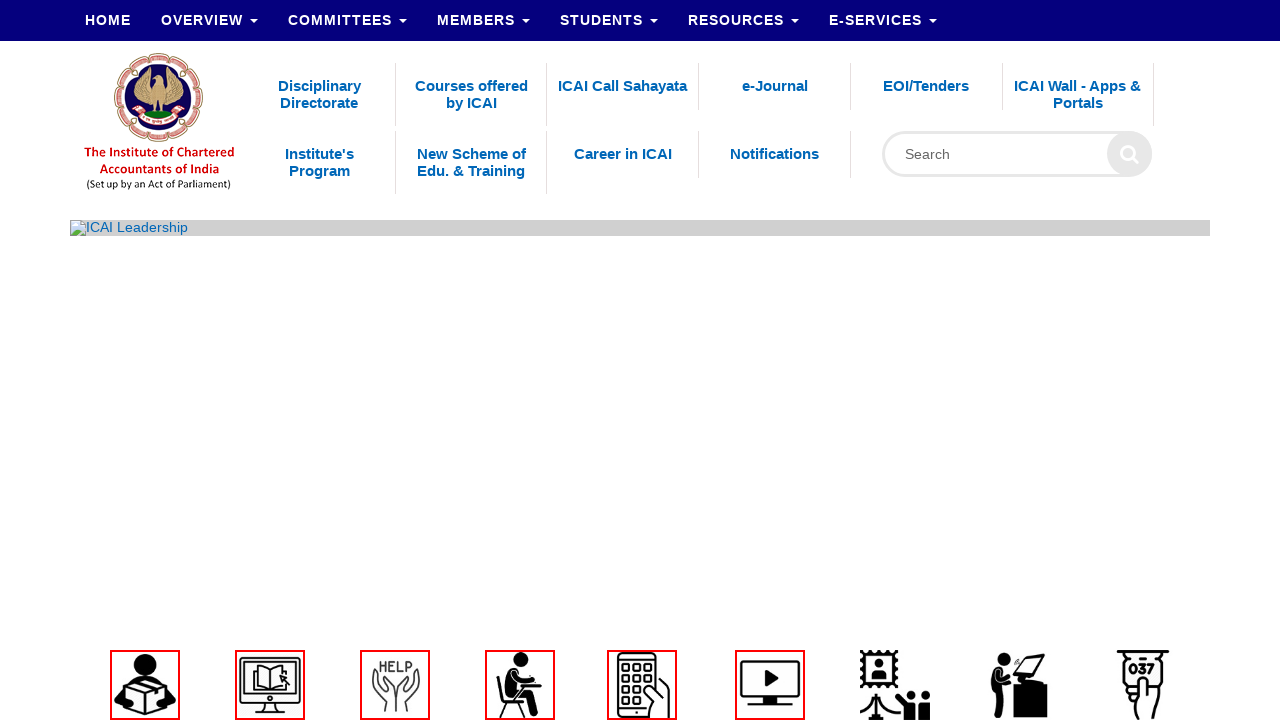

Waited 1 second after highlighting quick link 6
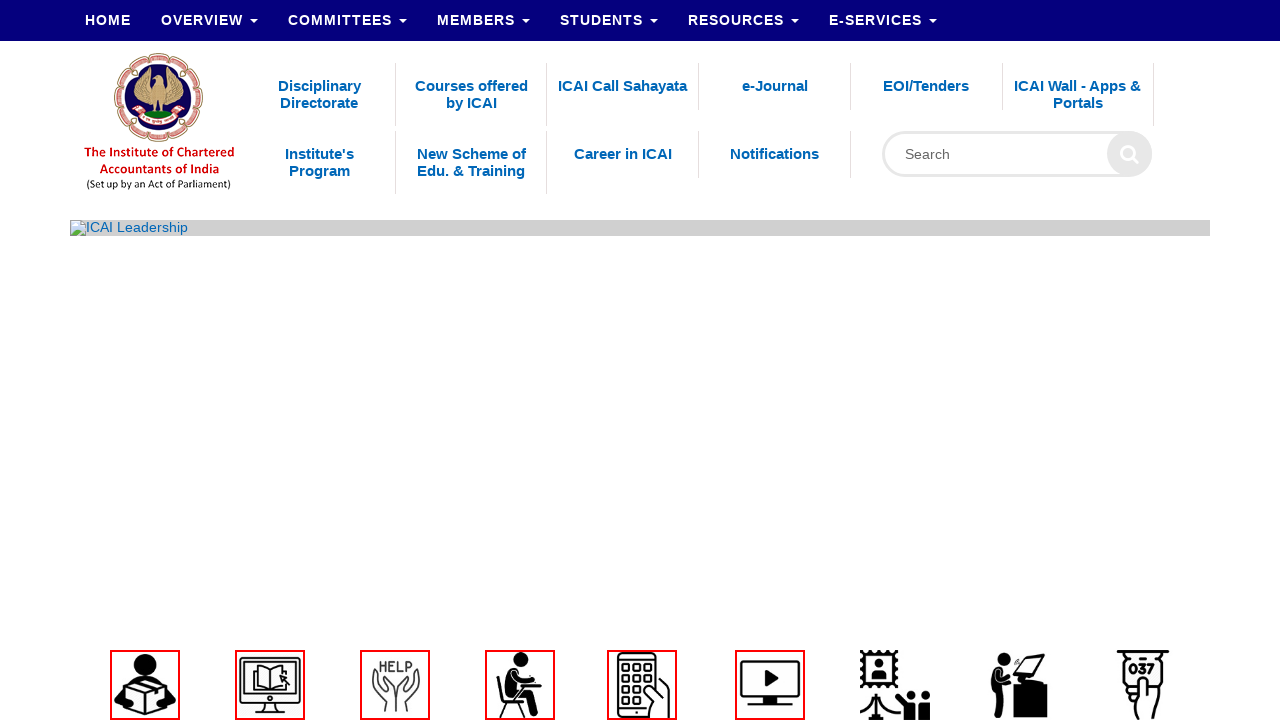

Applied red border and blue background styling to quick link 7 of 9
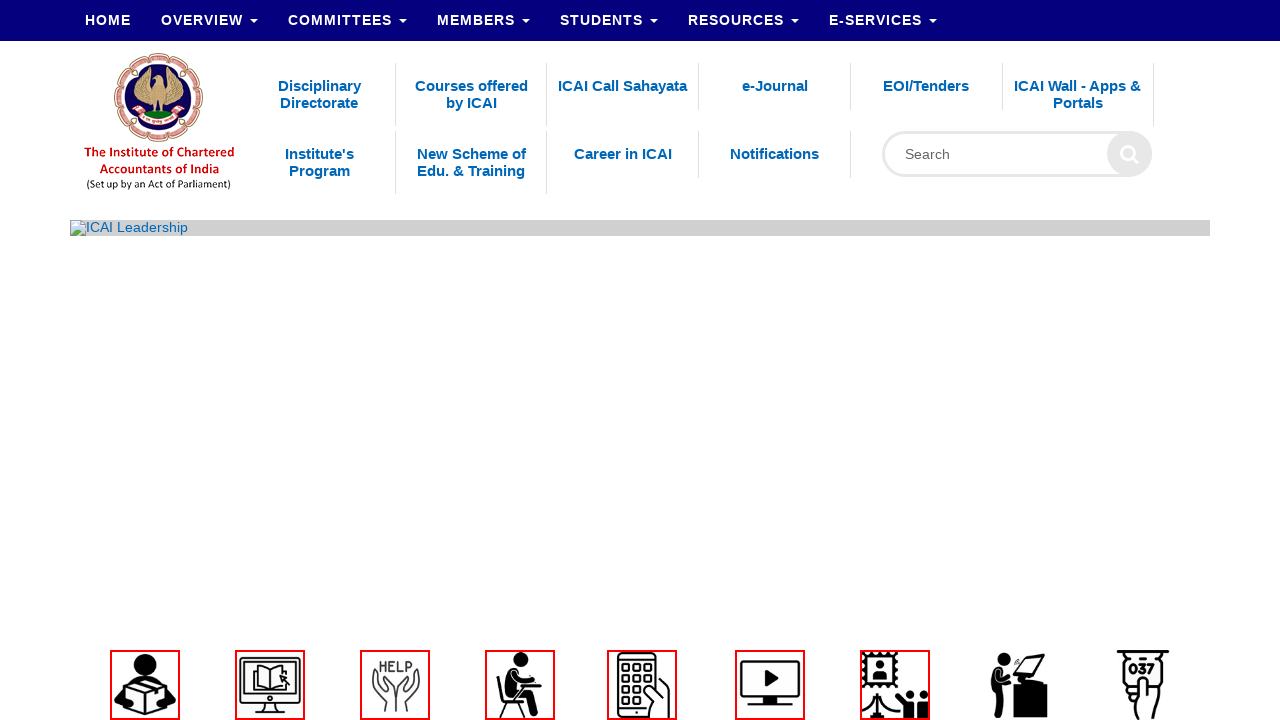

Waited 1 second after highlighting quick link 7
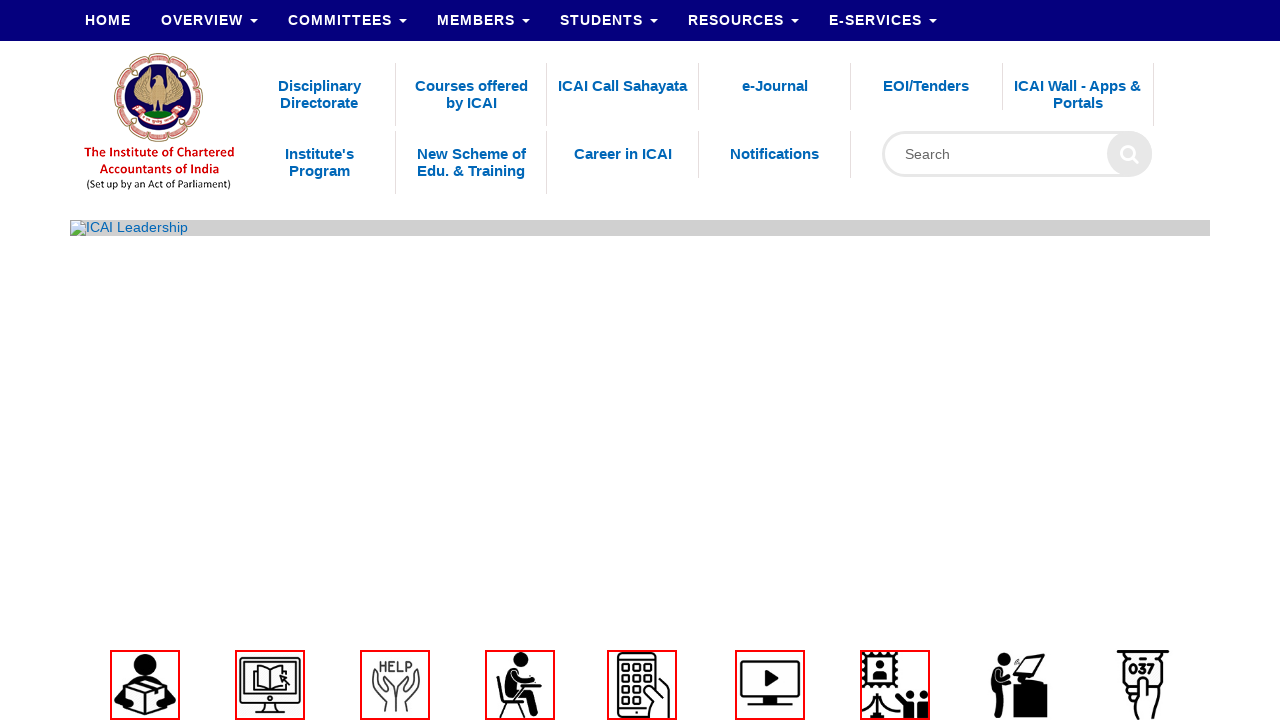

Applied red border and blue background styling to quick link 8 of 9
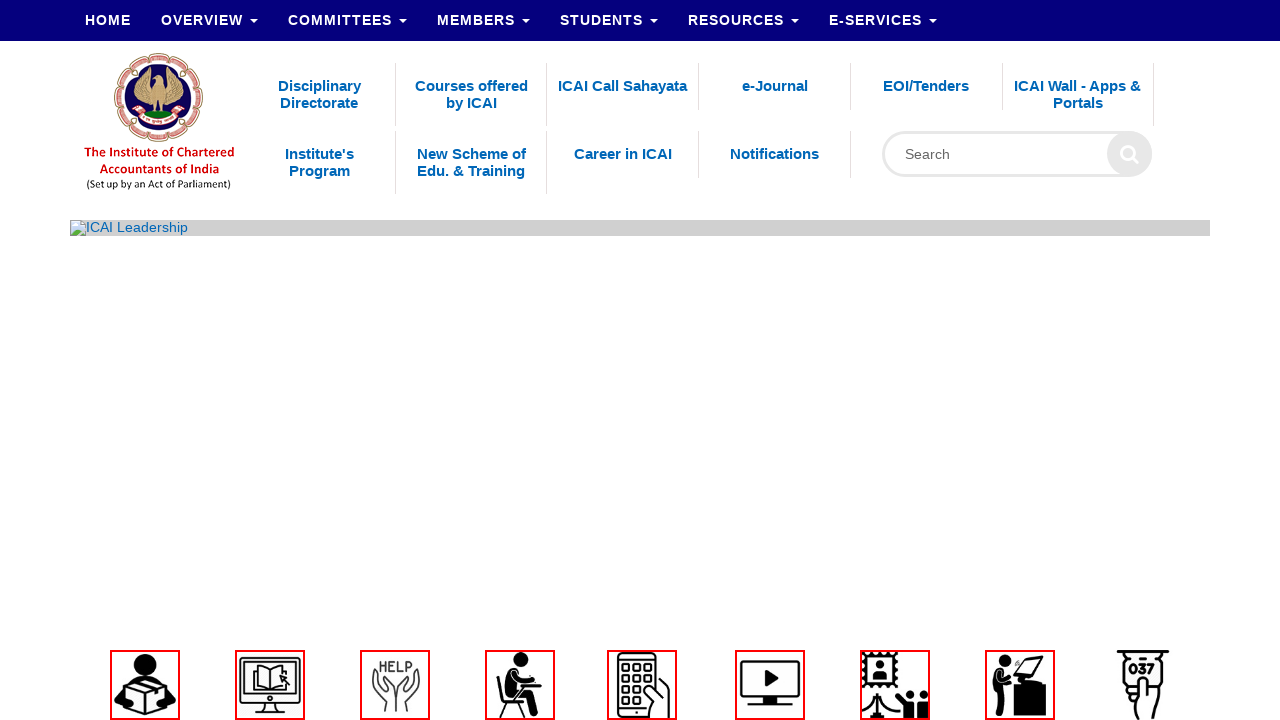

Waited 1 second after highlighting quick link 8
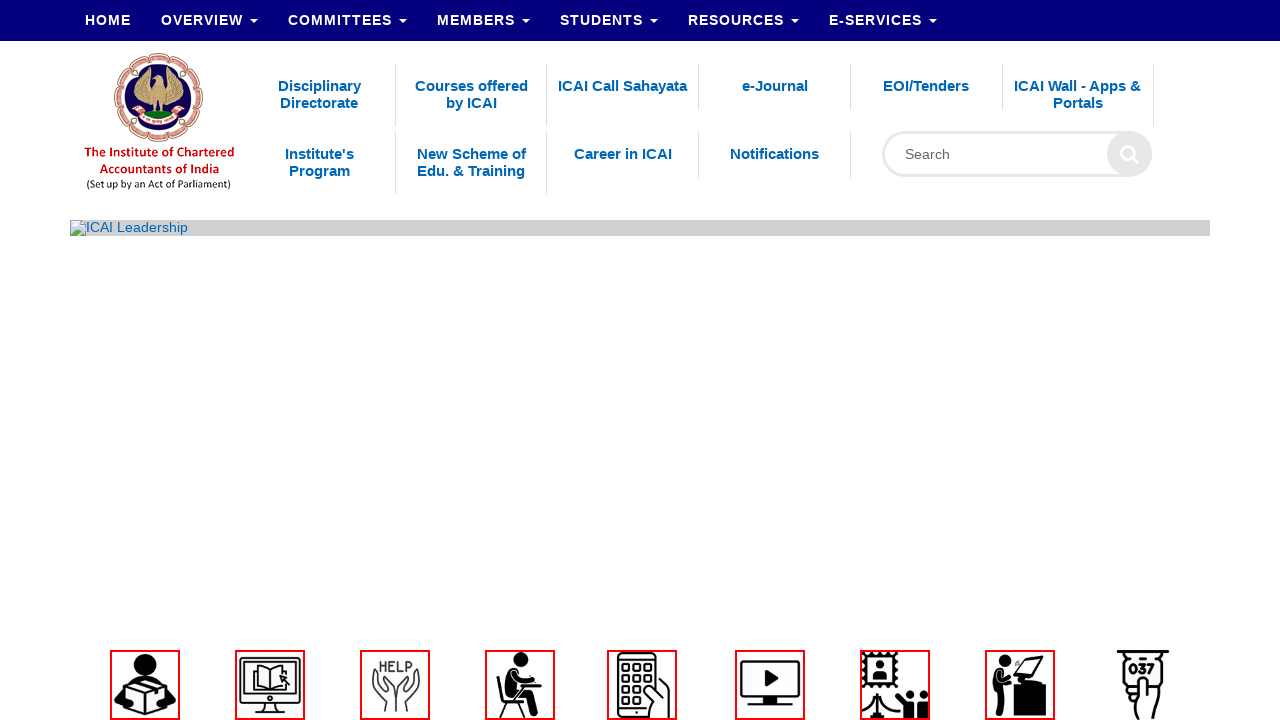

Applied red border and blue background styling to quick link 9 of 9
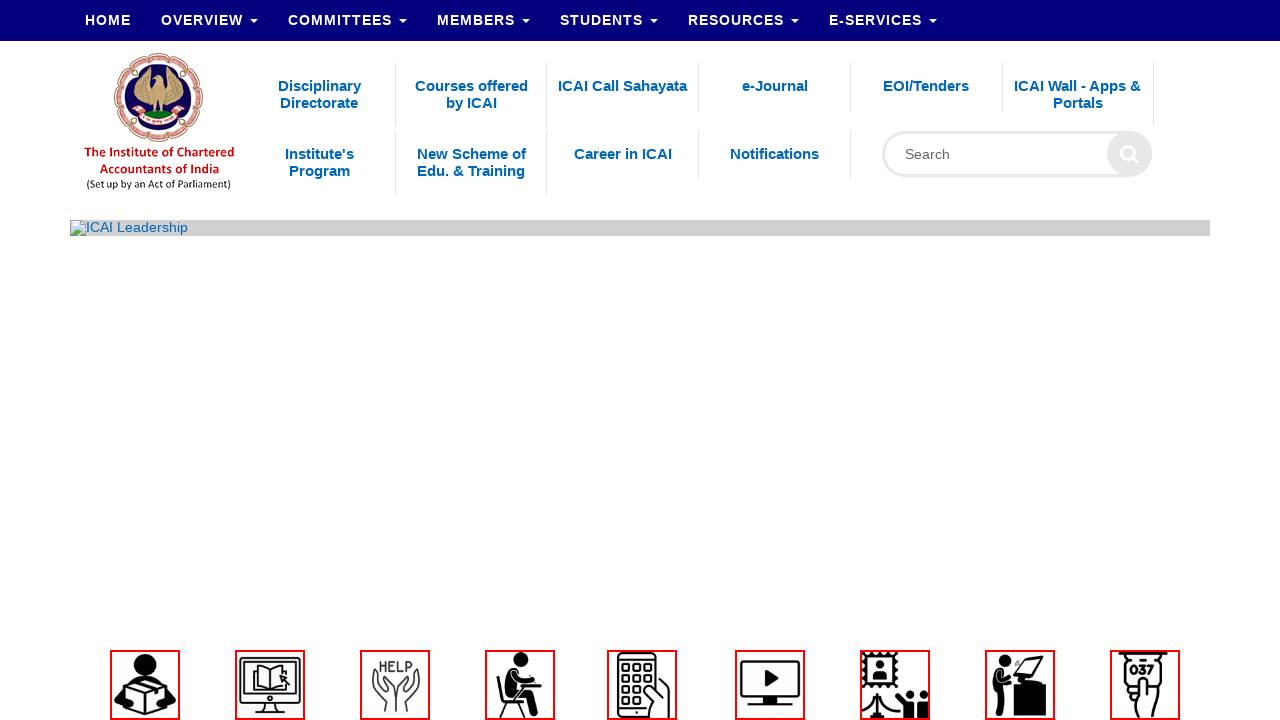

Waited 1 second after highlighting quick link 9
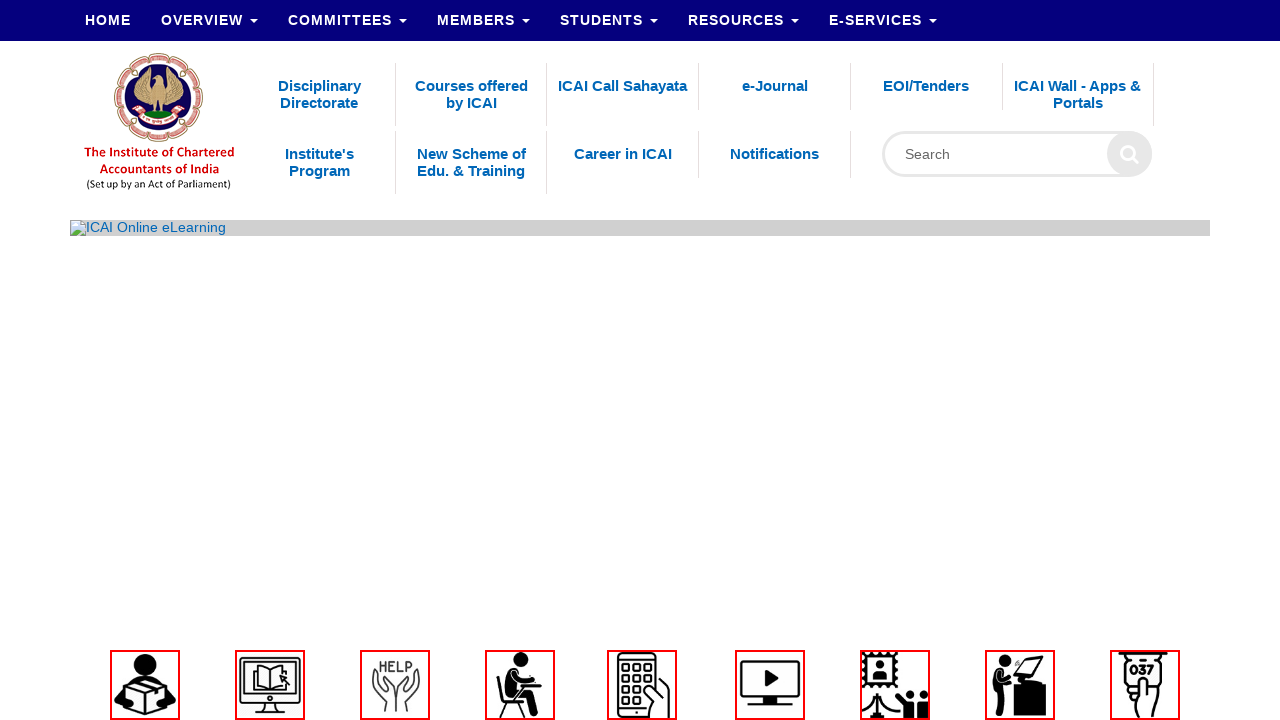

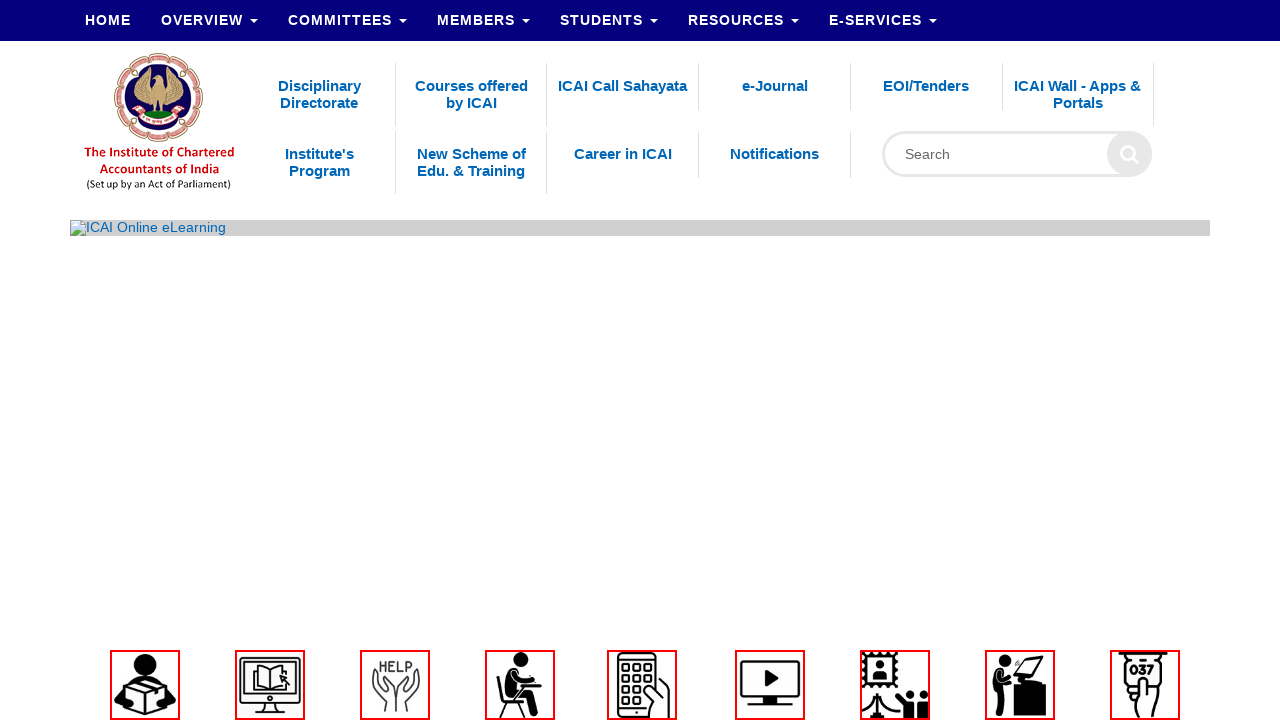